Tests the CicerSeq cultivated variety SNP search by selecting cultivars, configuring search options, entering a gene ID, and submitting the form.

Starting URL: https://cegresources.icrisat.org/cicerseq/?page_id=3605

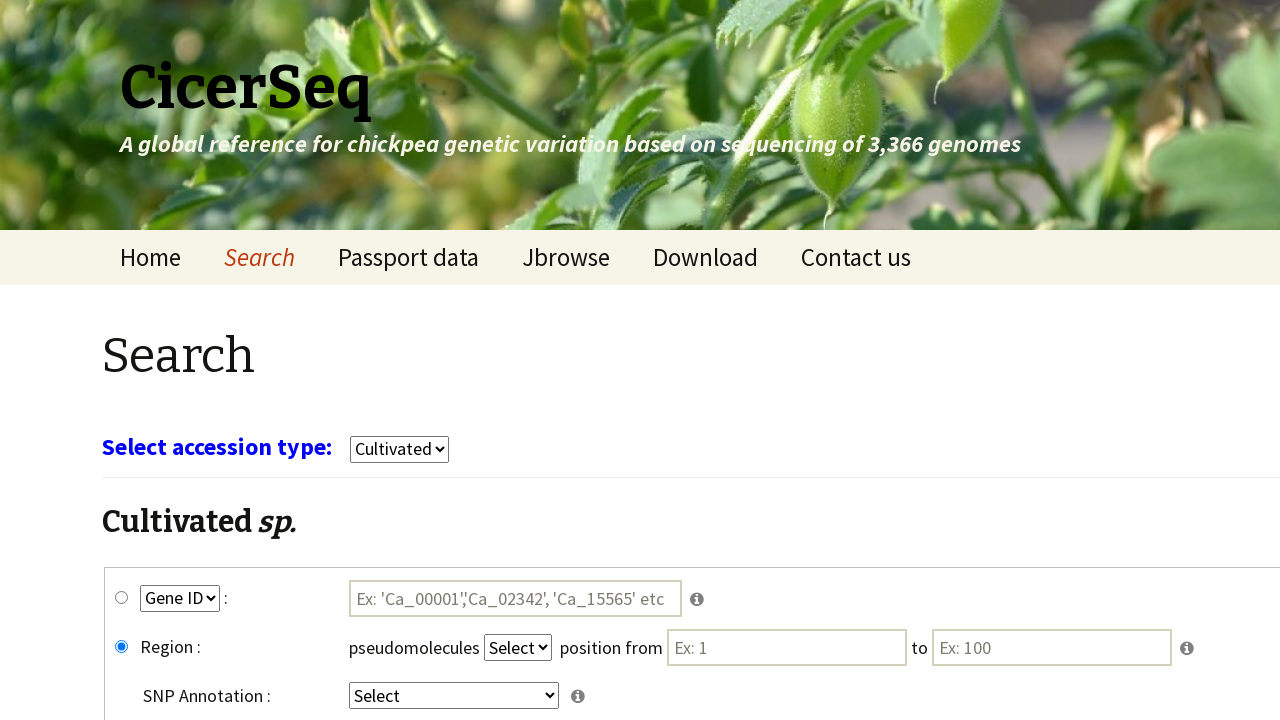

Waited 3 seconds for page to load
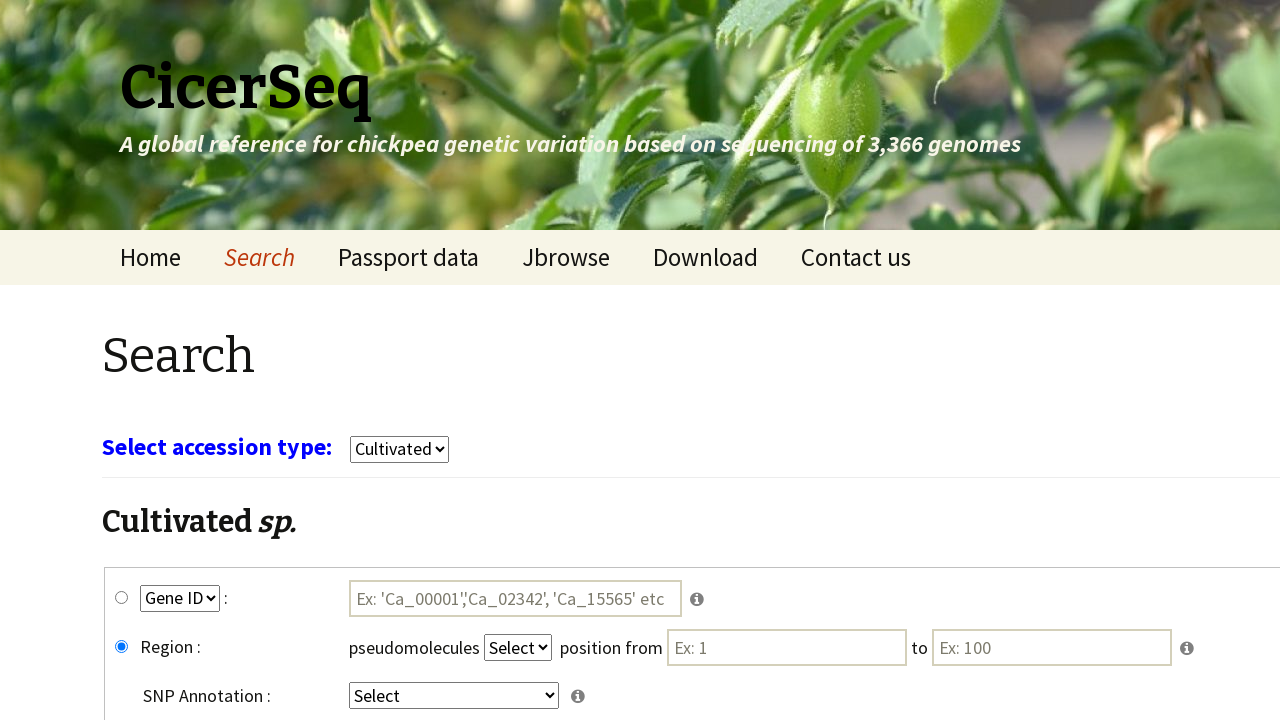

Selected 'cultivars' from crop dropdown on select[name='select_crop']
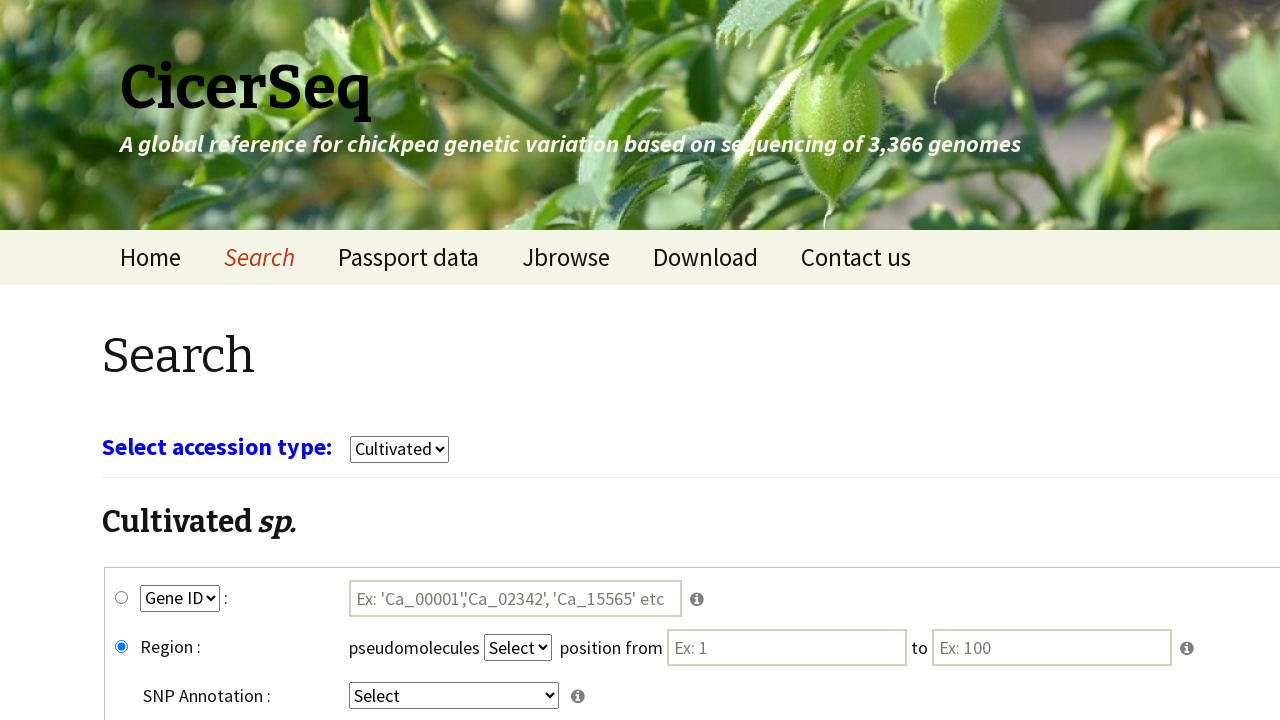

Clicked gene_snp radio button at (122, 598) on #gene_snp
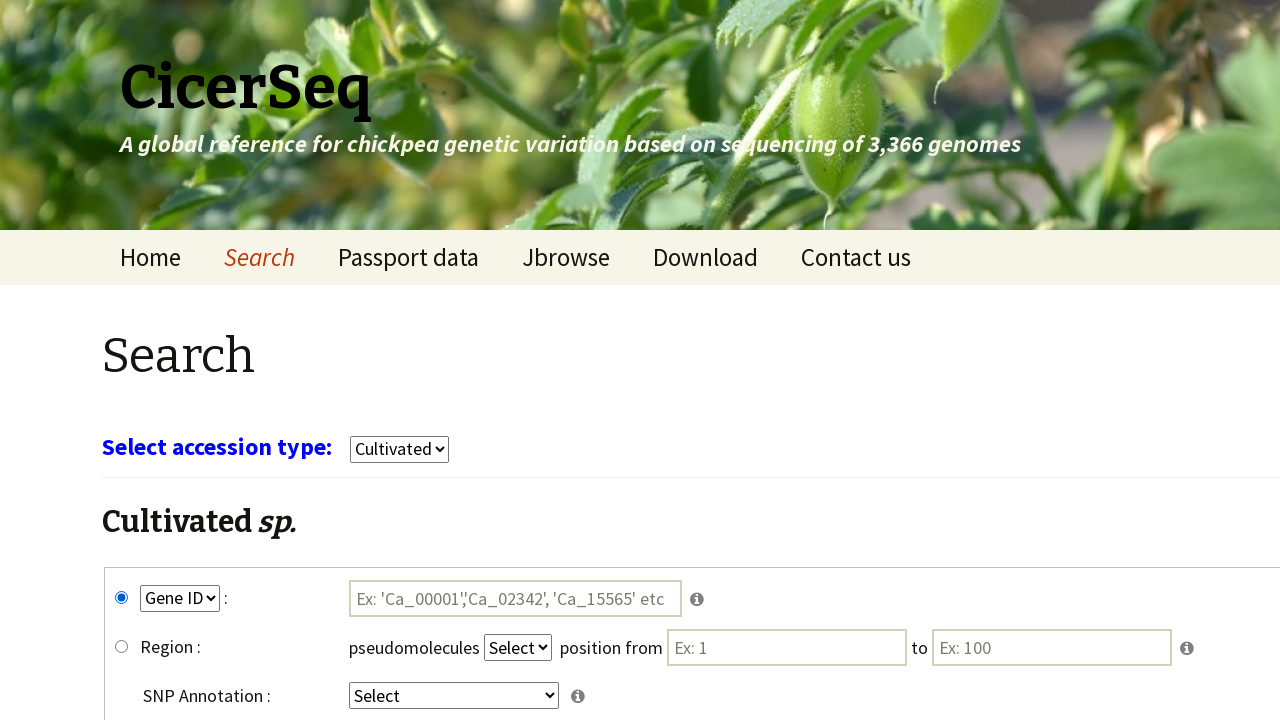

Selected 'GeneID' from key1 dropdown on select[name='key1']
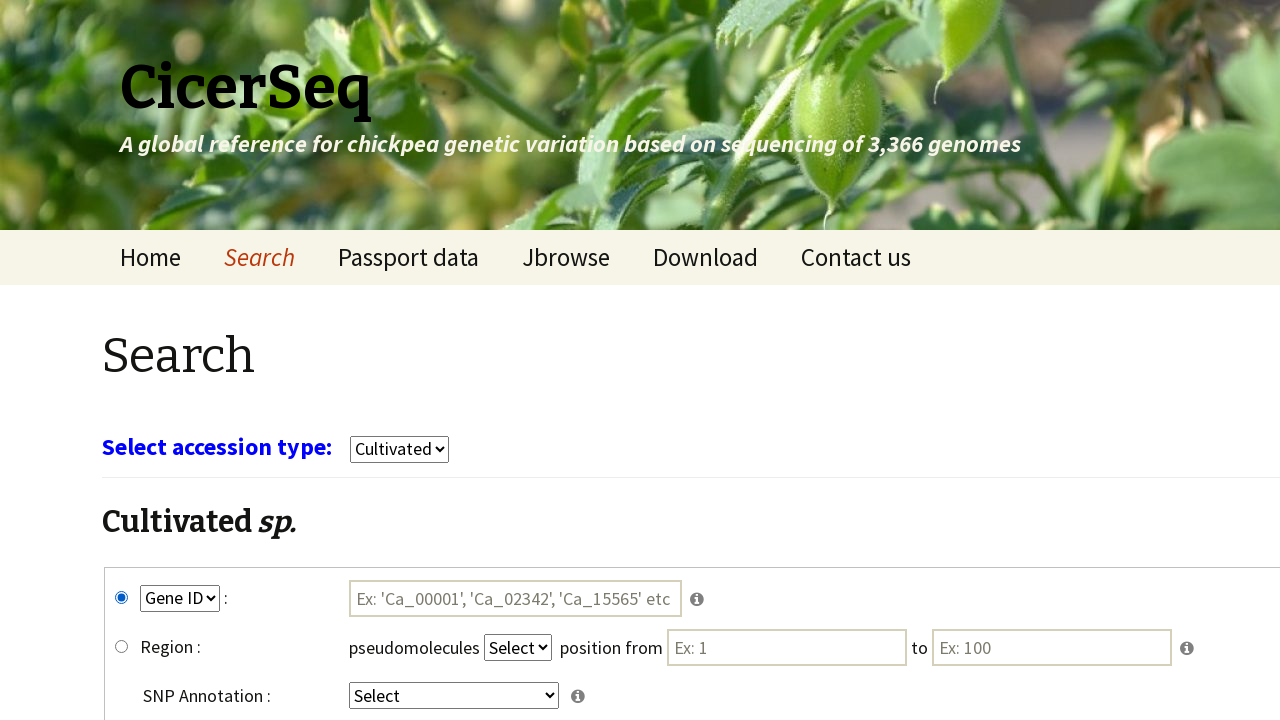

Selected 'intergenic' from key4 dropdown on select[name='key4']
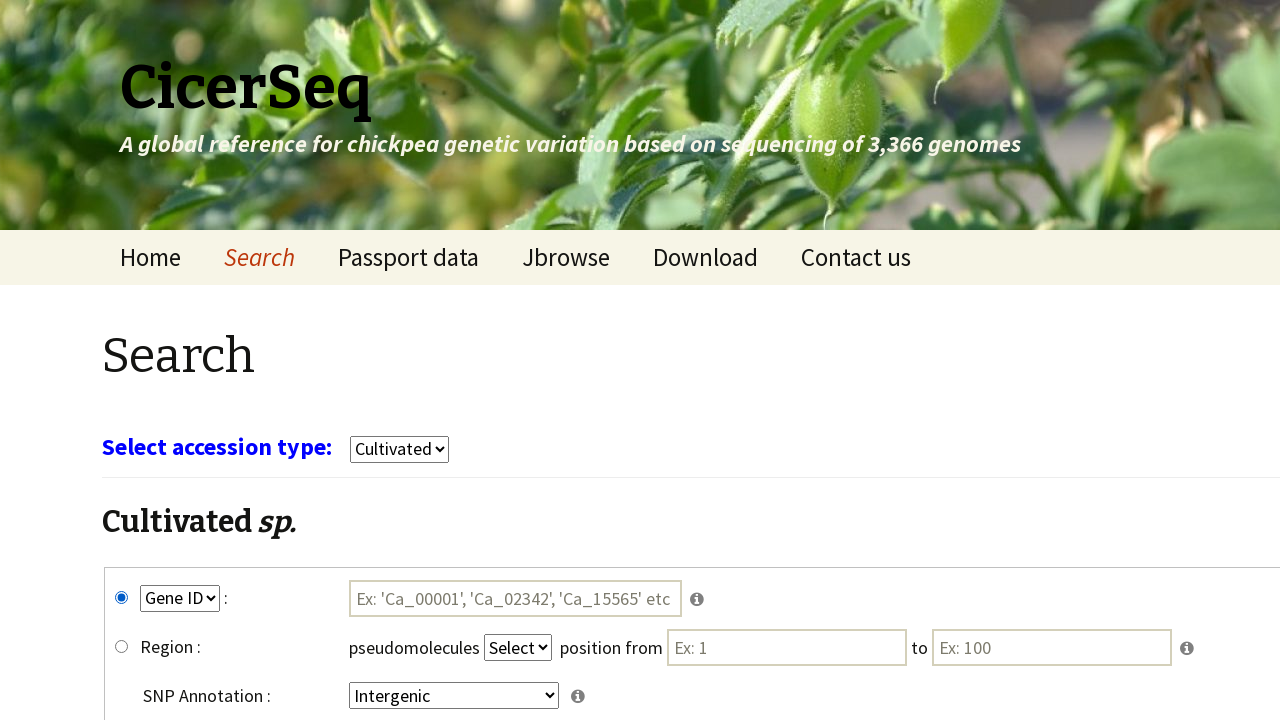

Filled gene ID input field with 'Ca_00004' on #tmp1
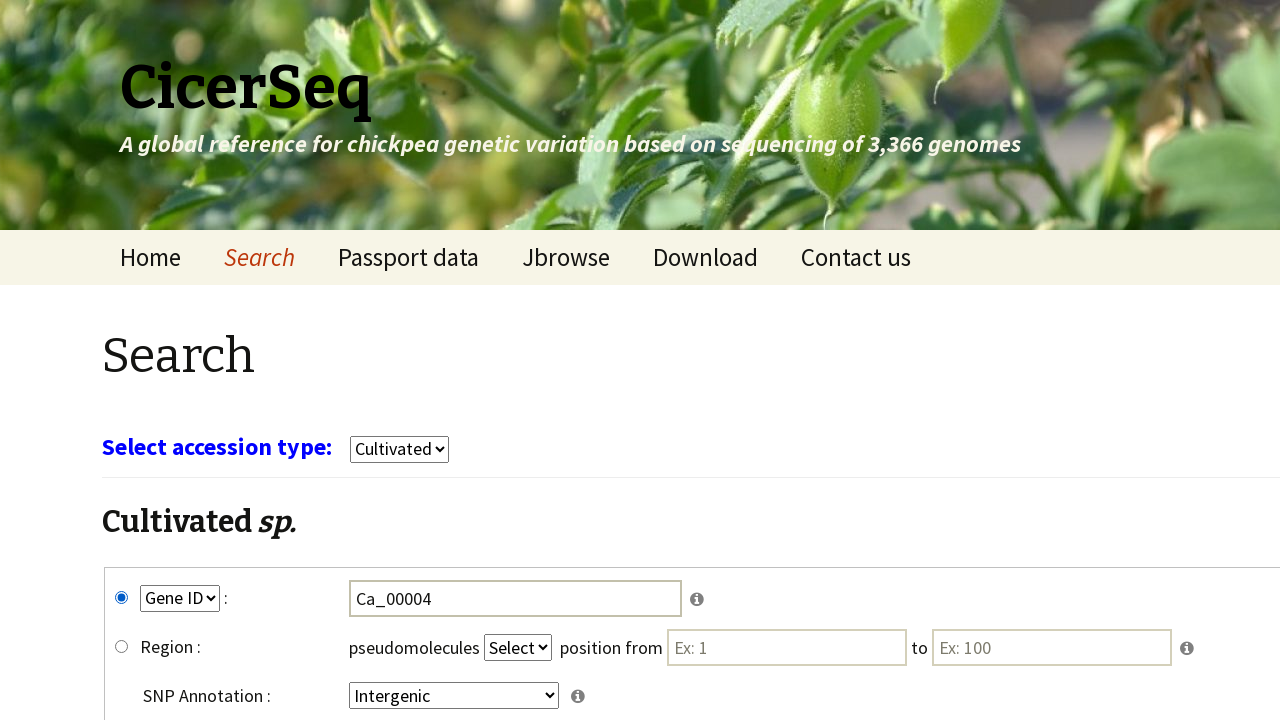

Clicked submit button to execute SNP search at (788, 573) on input[name='submit']
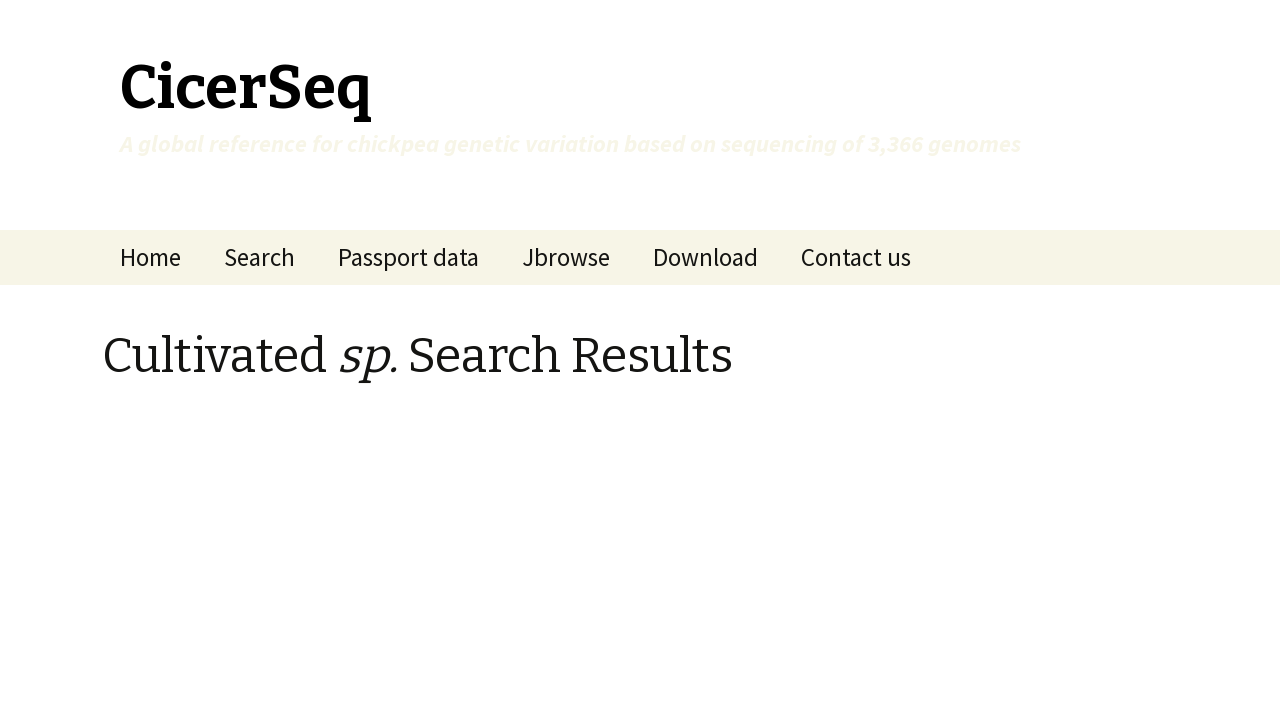

Waited 5 seconds for search results to load
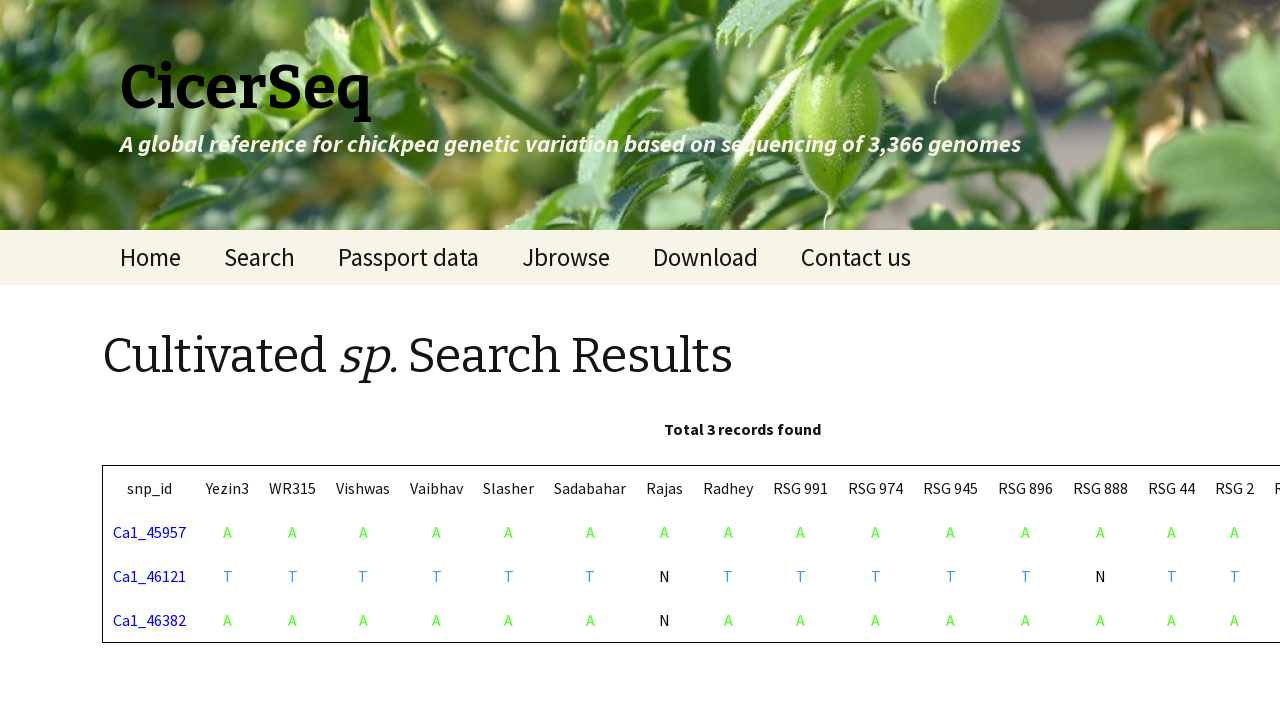

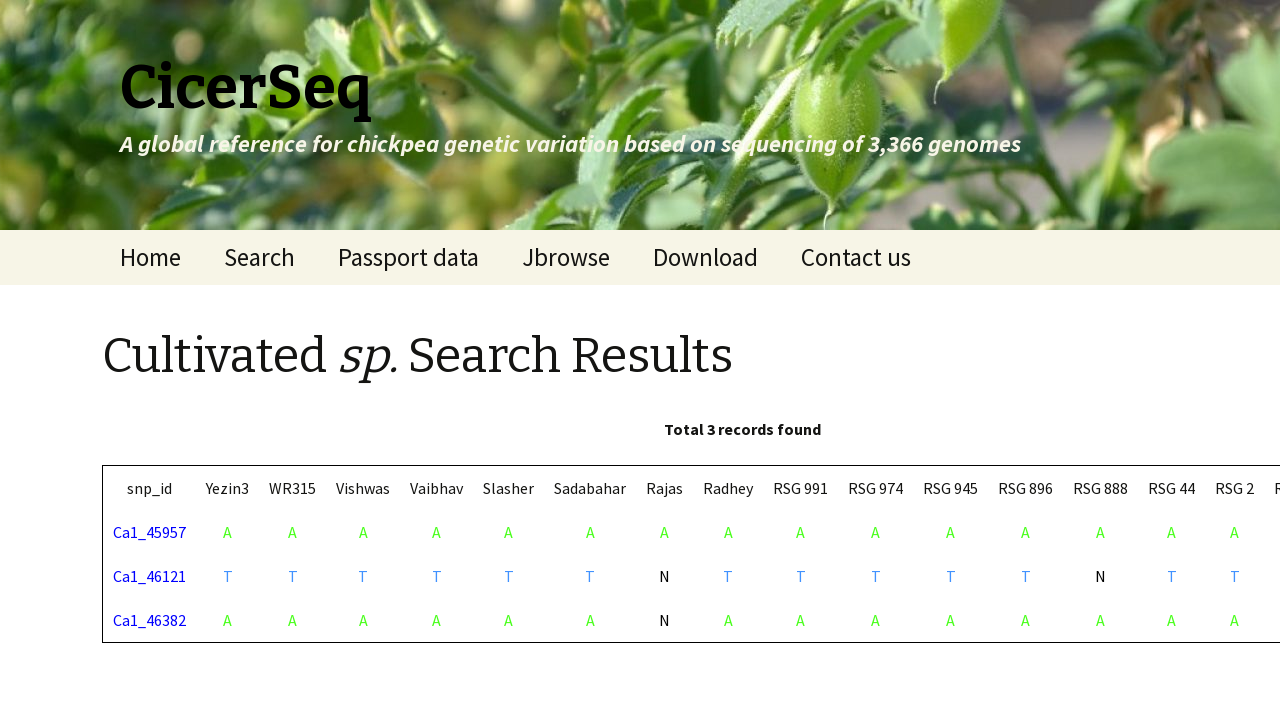